Opens two different websites in separate browser windows - first navigates to nopcommerce demo site, then opens opencart in a new window

Starting URL: https://demo.nopcommerce.com/

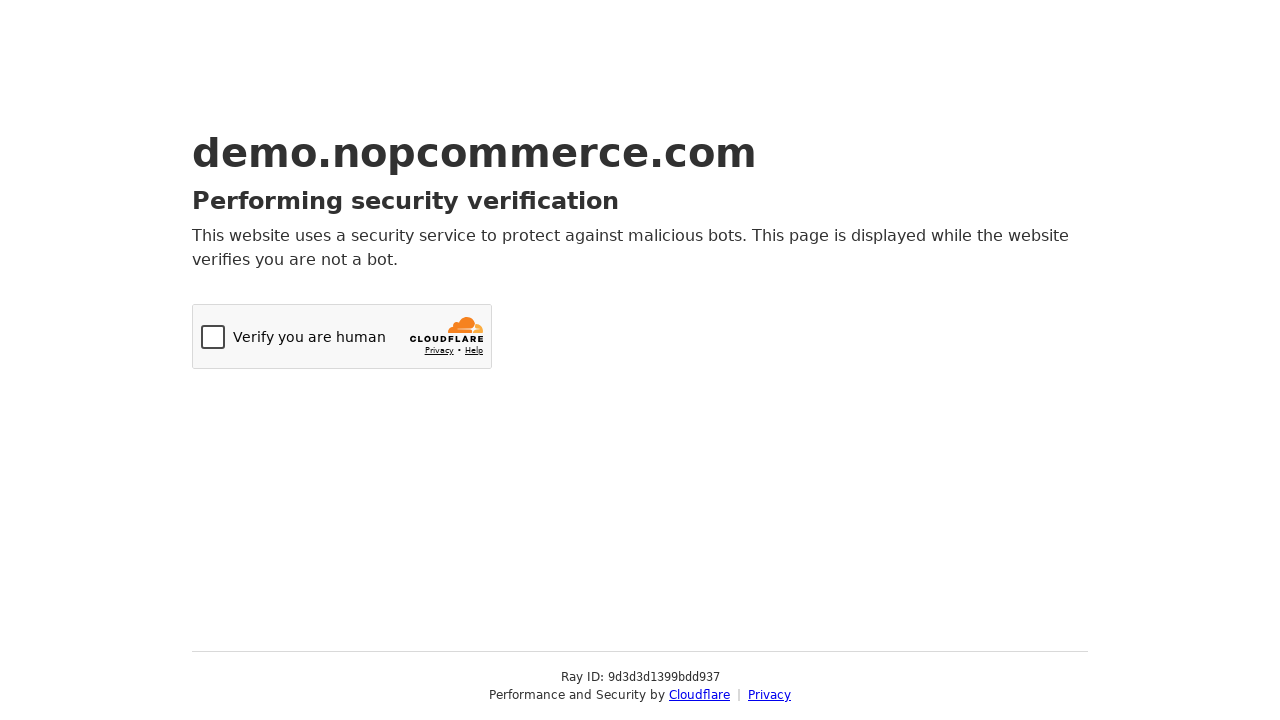

Opened a new browser tab
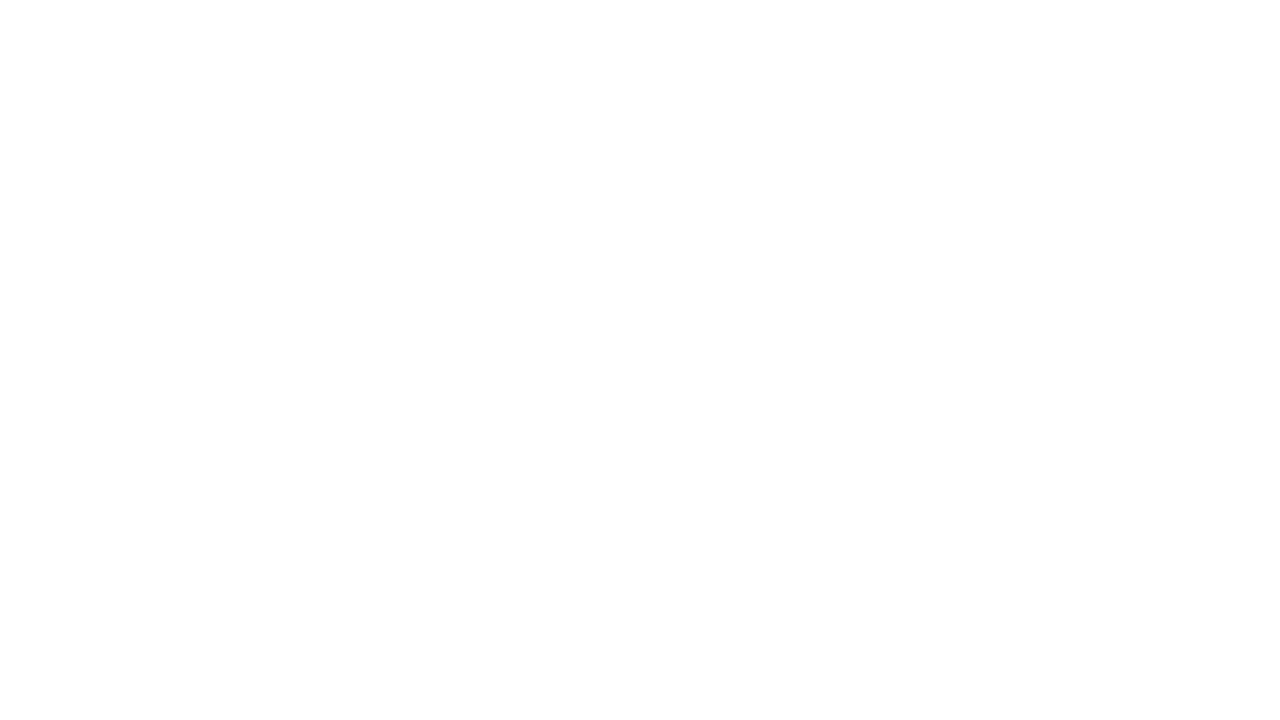

Navigated to OpenCart website in new tab
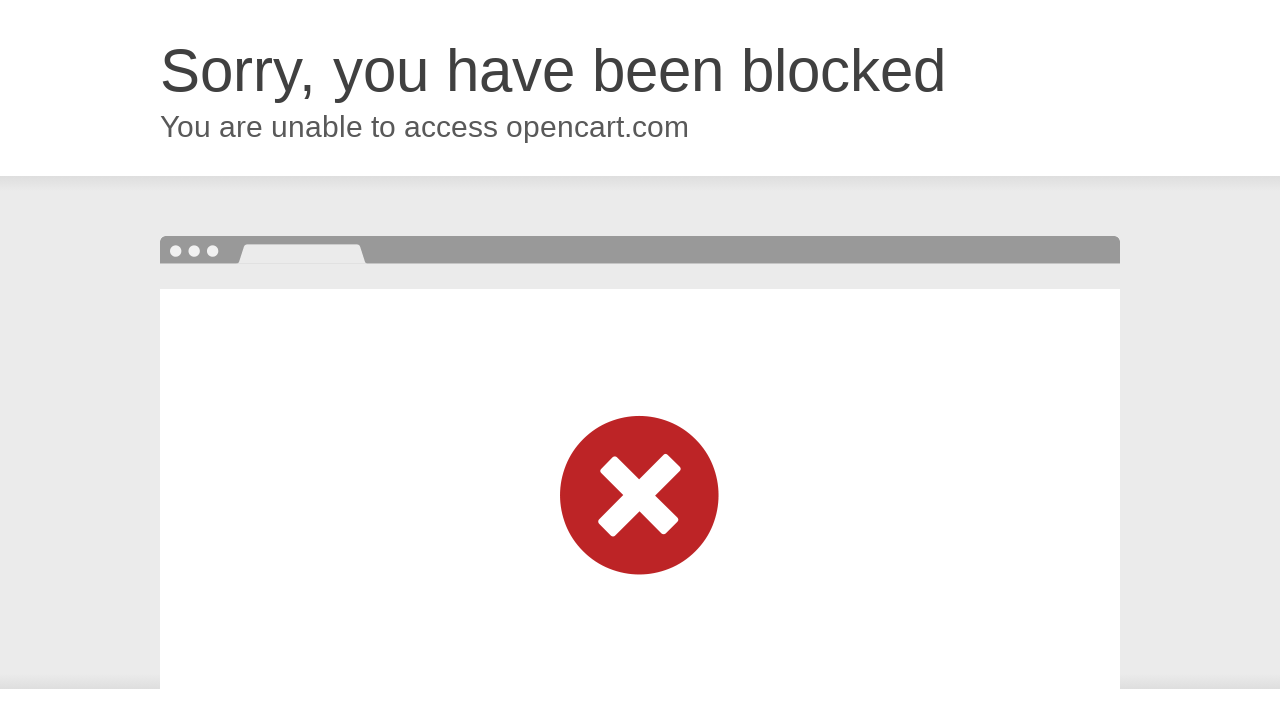

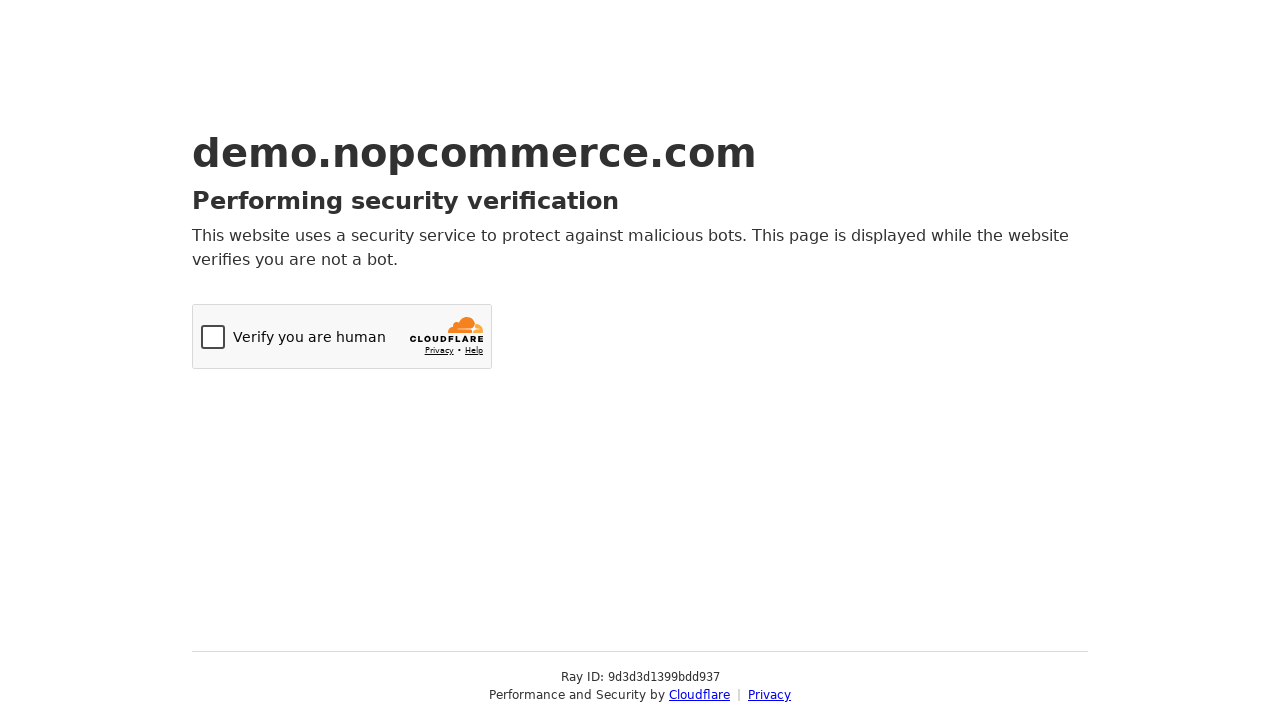